Tests filtering to display only active (non-completed) items

Starting URL: https://demo.playwright.dev/todomvc

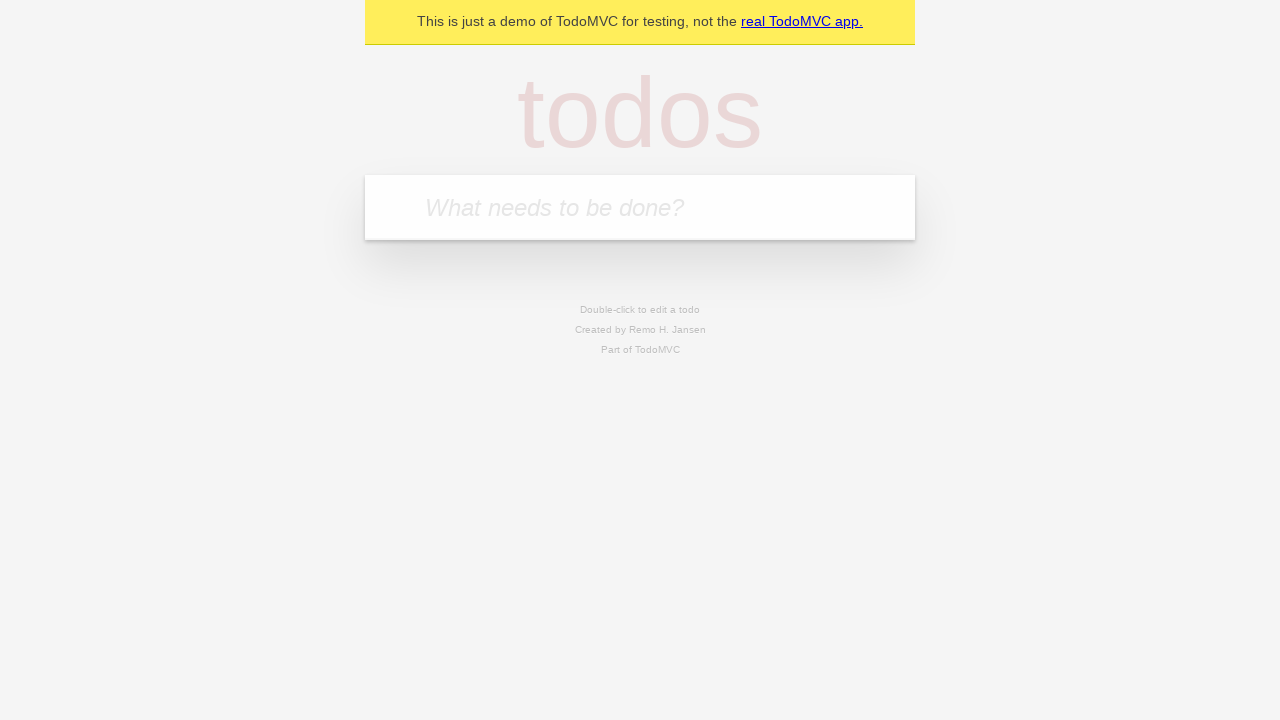

Filled todo input with 'buy some cheese' on internal:attr=[placeholder="What needs to be done?"i]
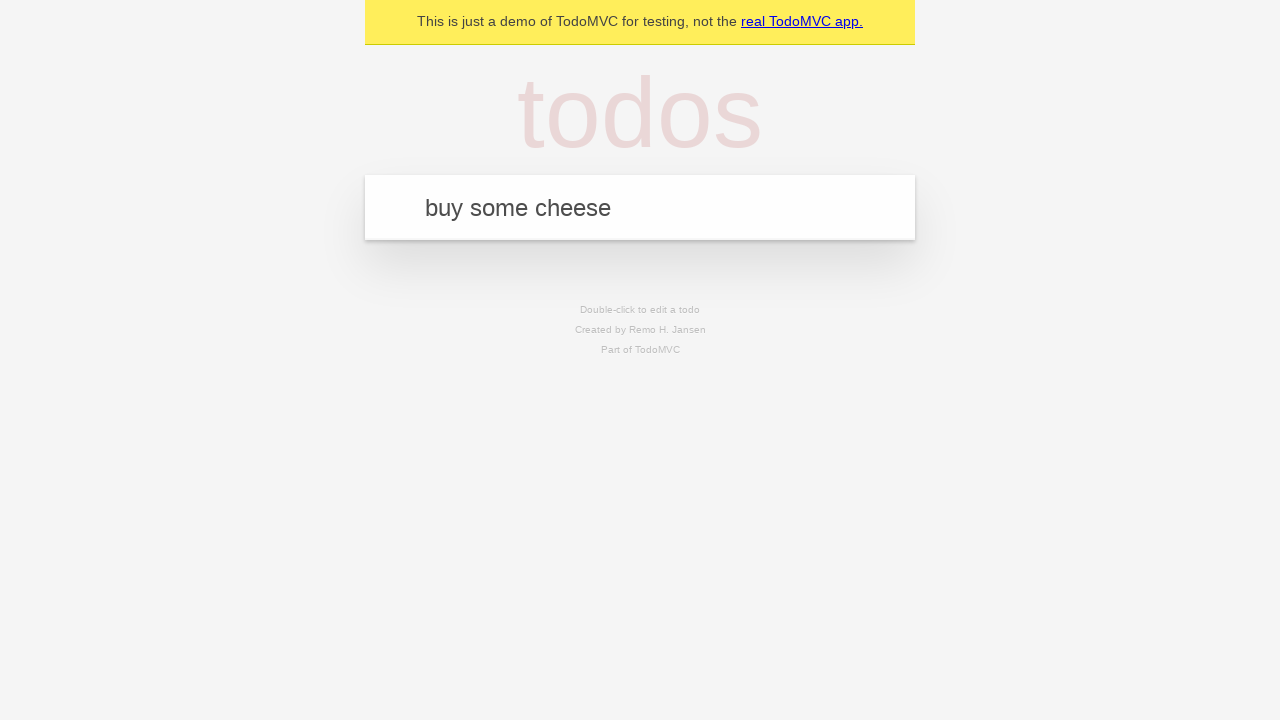

Pressed Enter to create todo 'buy some cheese' on internal:attr=[placeholder="What needs to be done?"i]
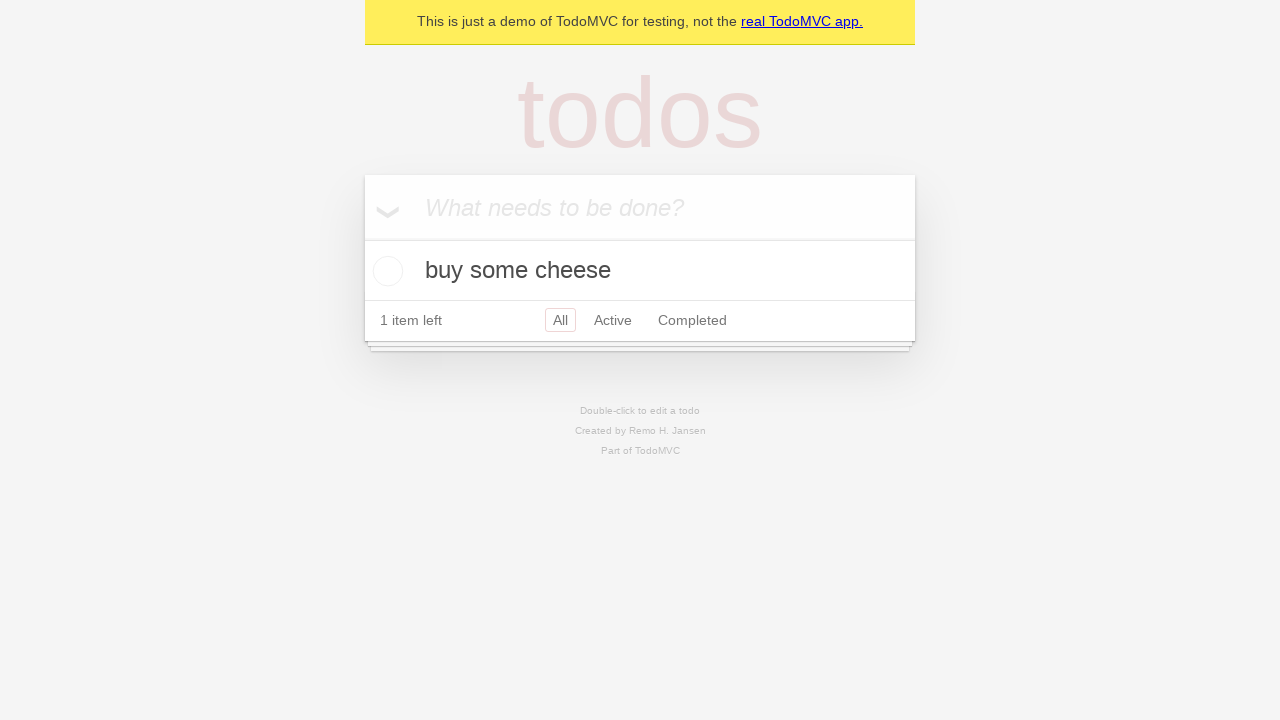

Filled todo input with 'feed the cat' on internal:attr=[placeholder="What needs to be done?"i]
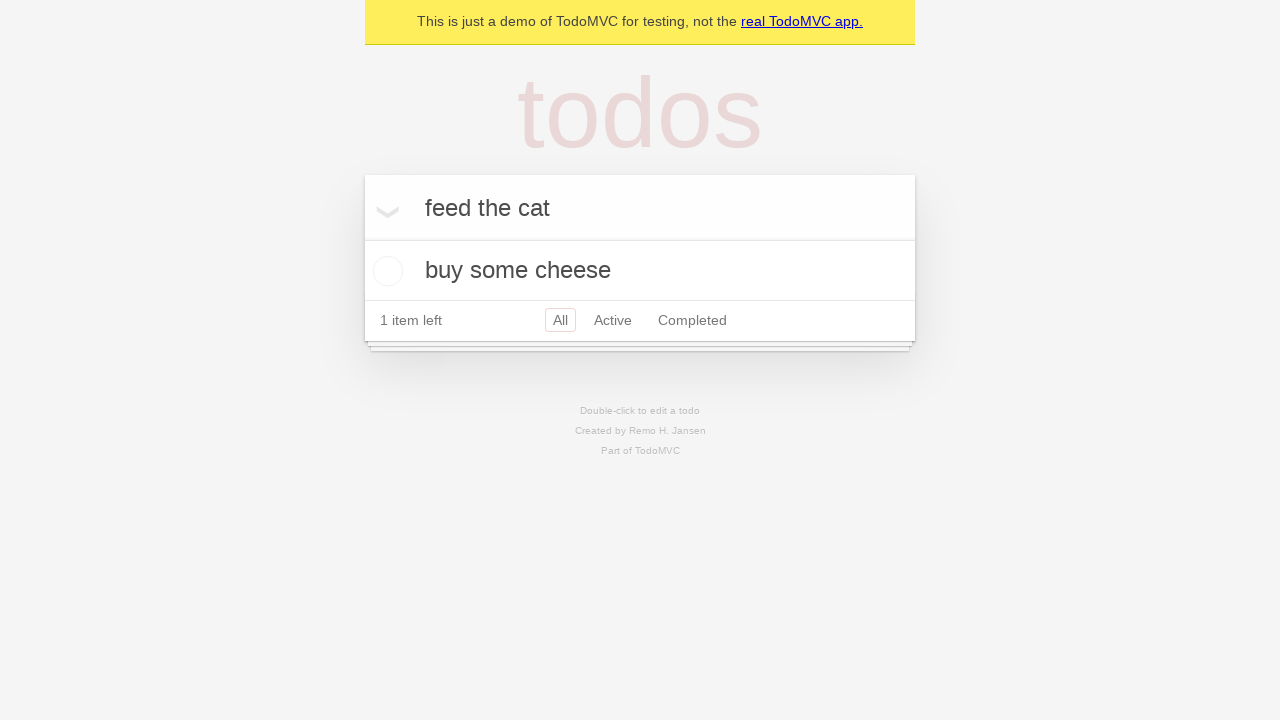

Pressed Enter to create todo 'feed the cat' on internal:attr=[placeholder="What needs to be done?"i]
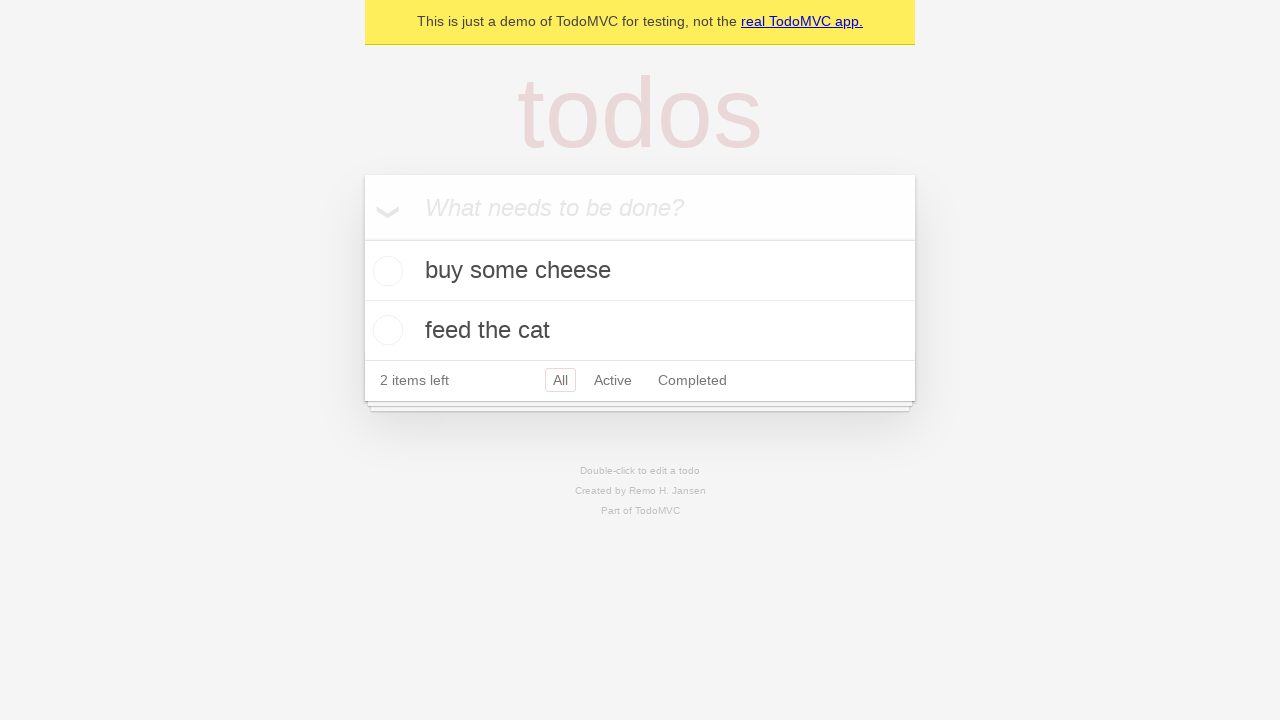

Filled todo input with 'book a doctors appointment' on internal:attr=[placeholder="What needs to be done?"i]
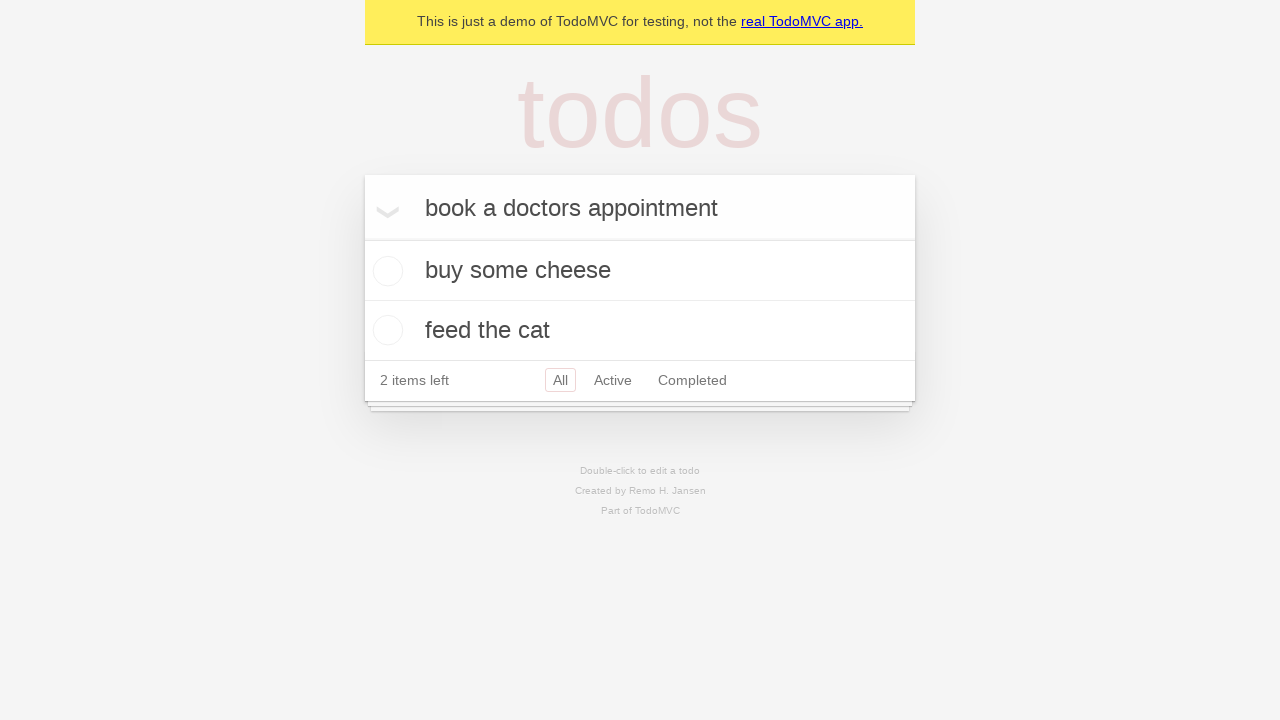

Pressed Enter to create todo 'book a doctors appointment' on internal:attr=[placeholder="What needs to be done?"i]
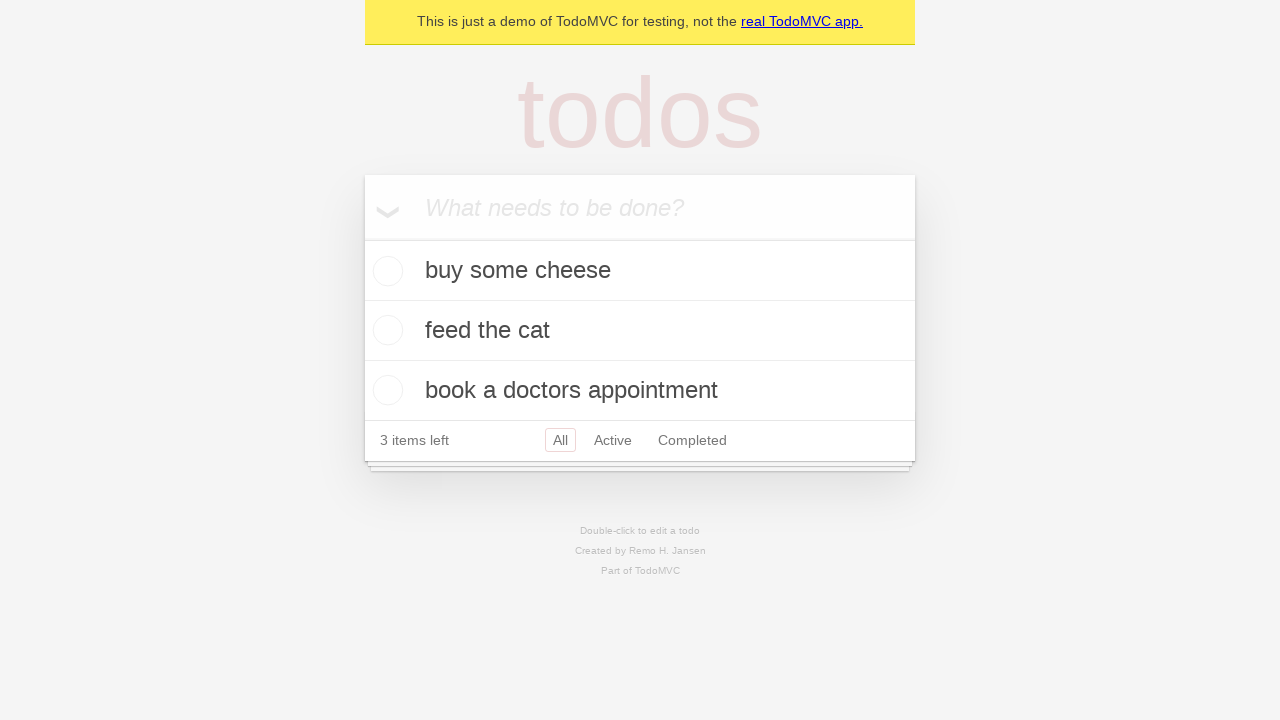

All 3 todos have loaded and are visible
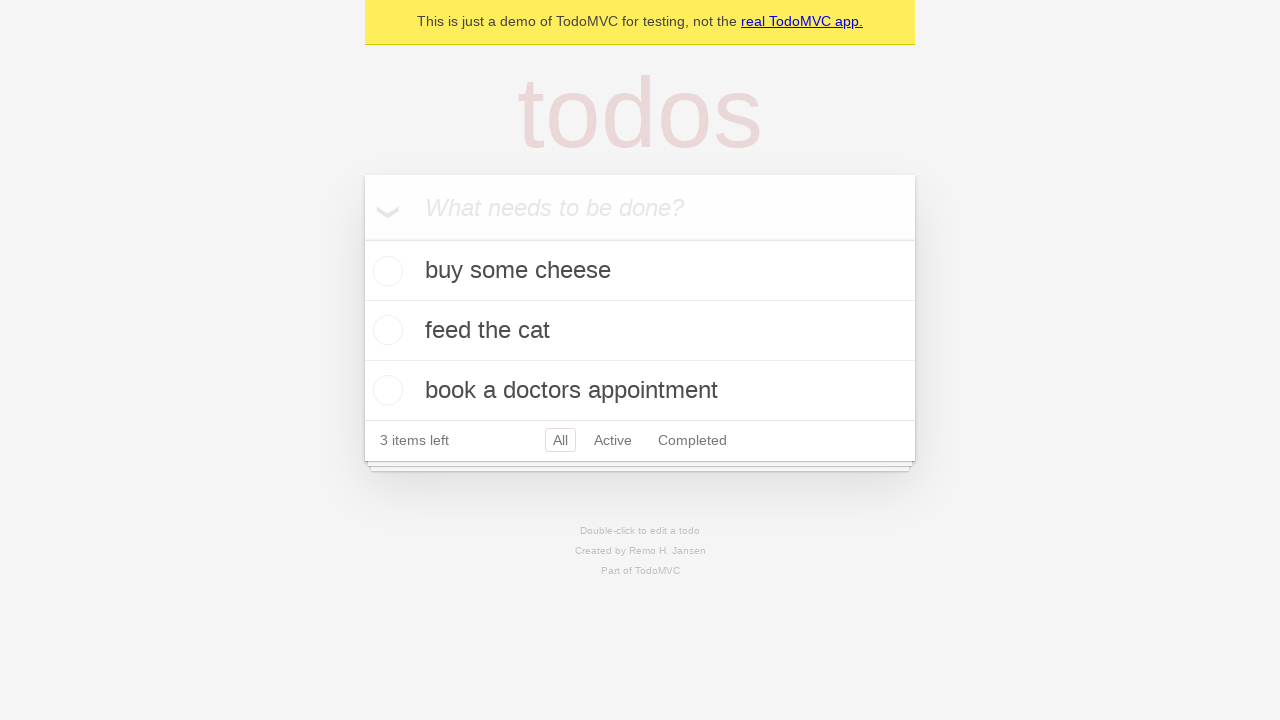

Checked the second todo item to mark it as completed at (385, 330) on internal:testid=[data-testid="todo-item"s] >> nth=1 >> internal:role=checkbox
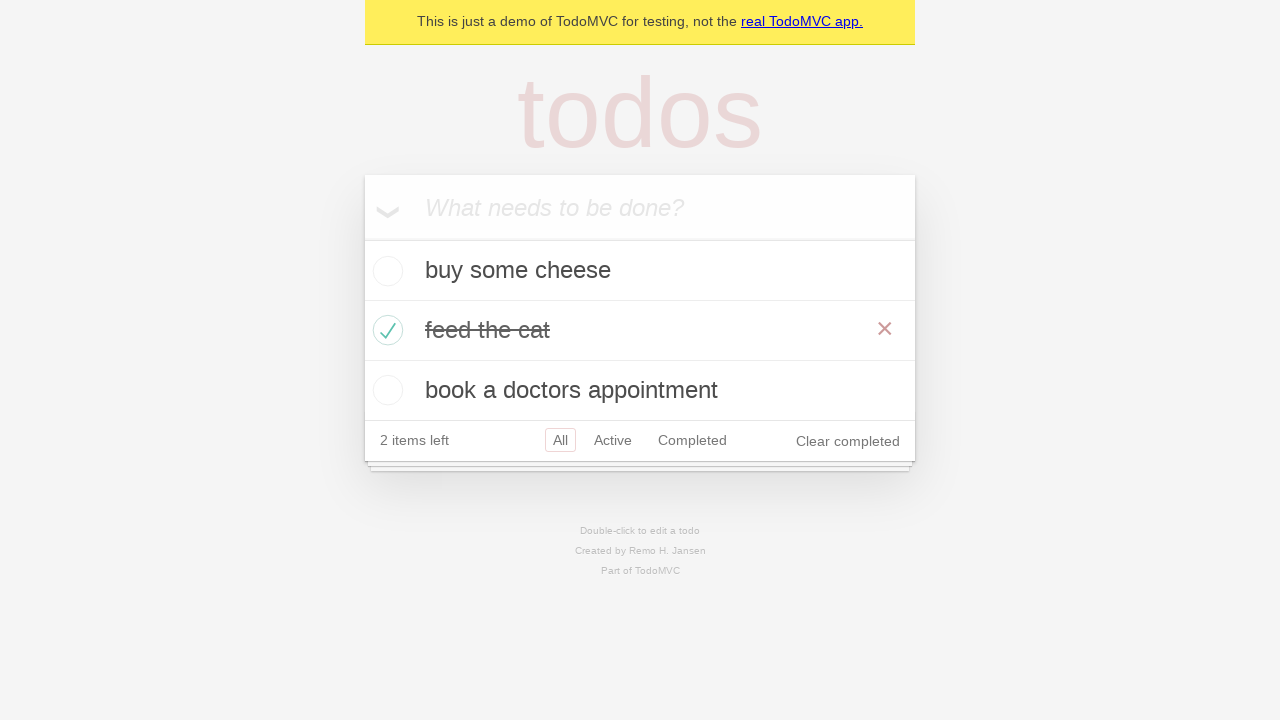

Clicked the Active filter link to show only active items at (613, 440) on internal:role=link[name="Active"i]
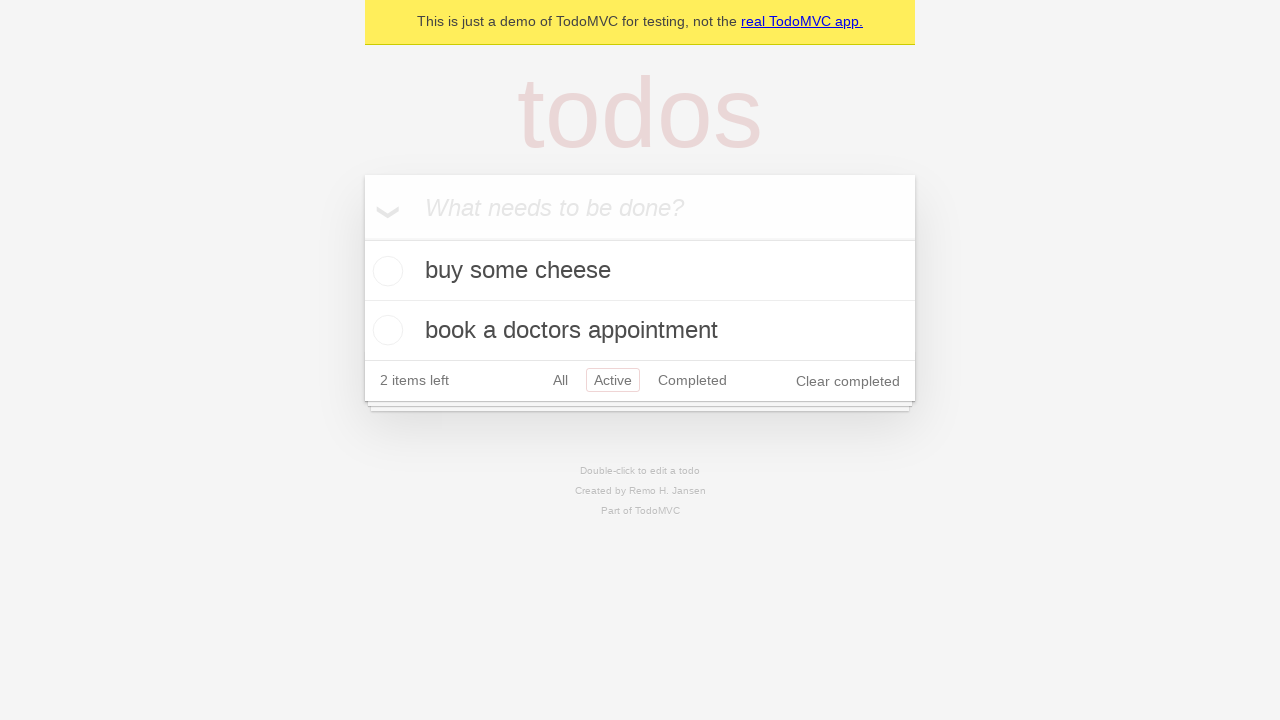

Filtered view loaded showing 2 active (non-completed) items
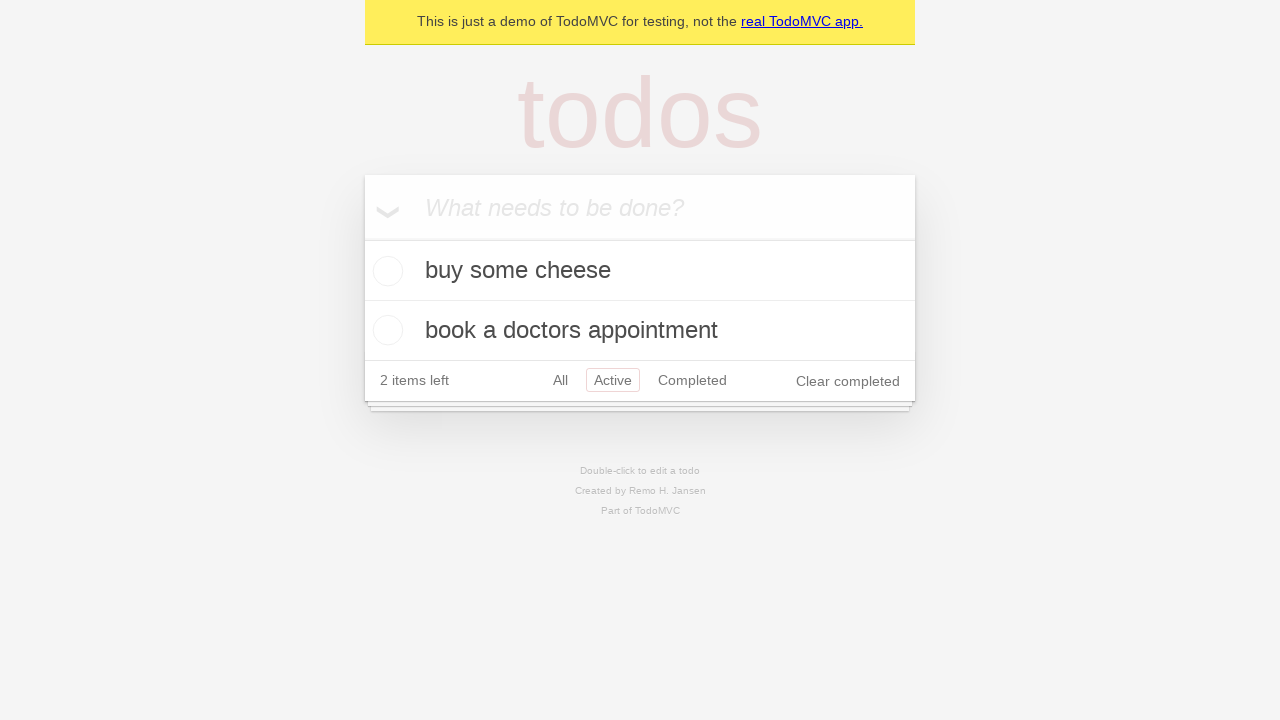

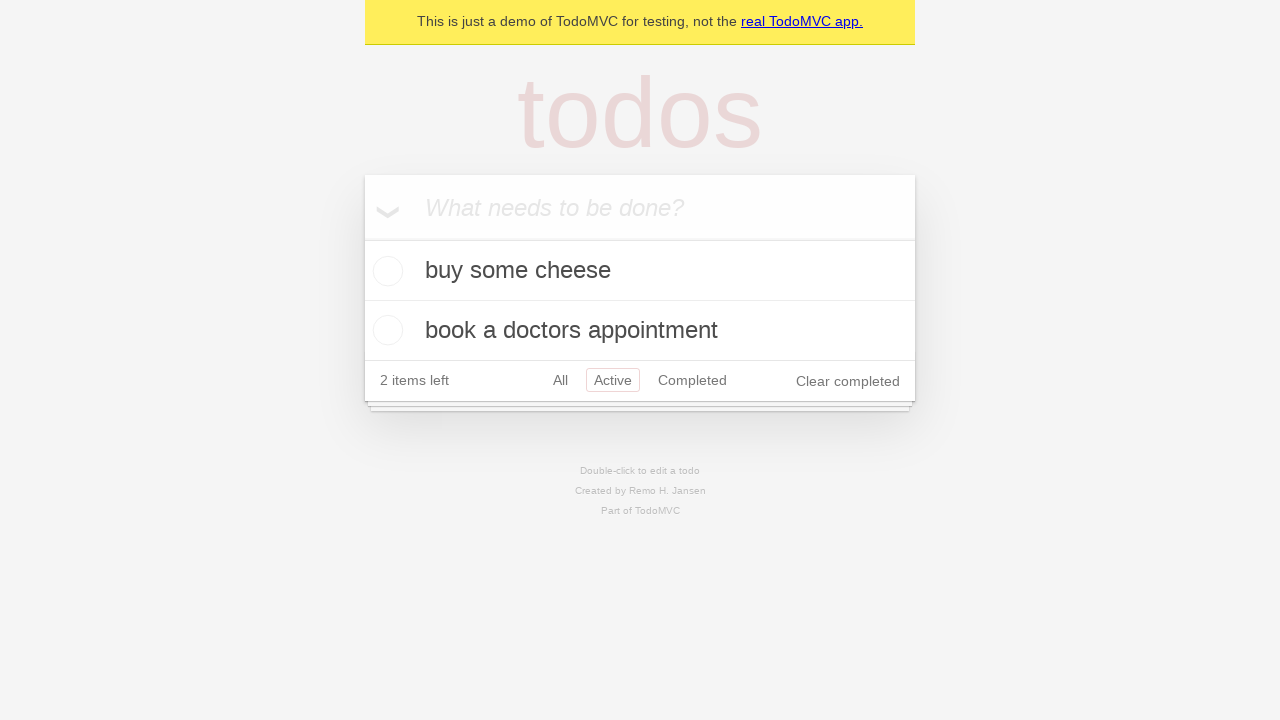